Tests various form controls on a flight booking page including dropdowns, radio buttons, passenger selection, date picker, auto-suggest fields, and checkboxes

Starting URL: https://rahulshettyacademy.com/dropdownsPractise/

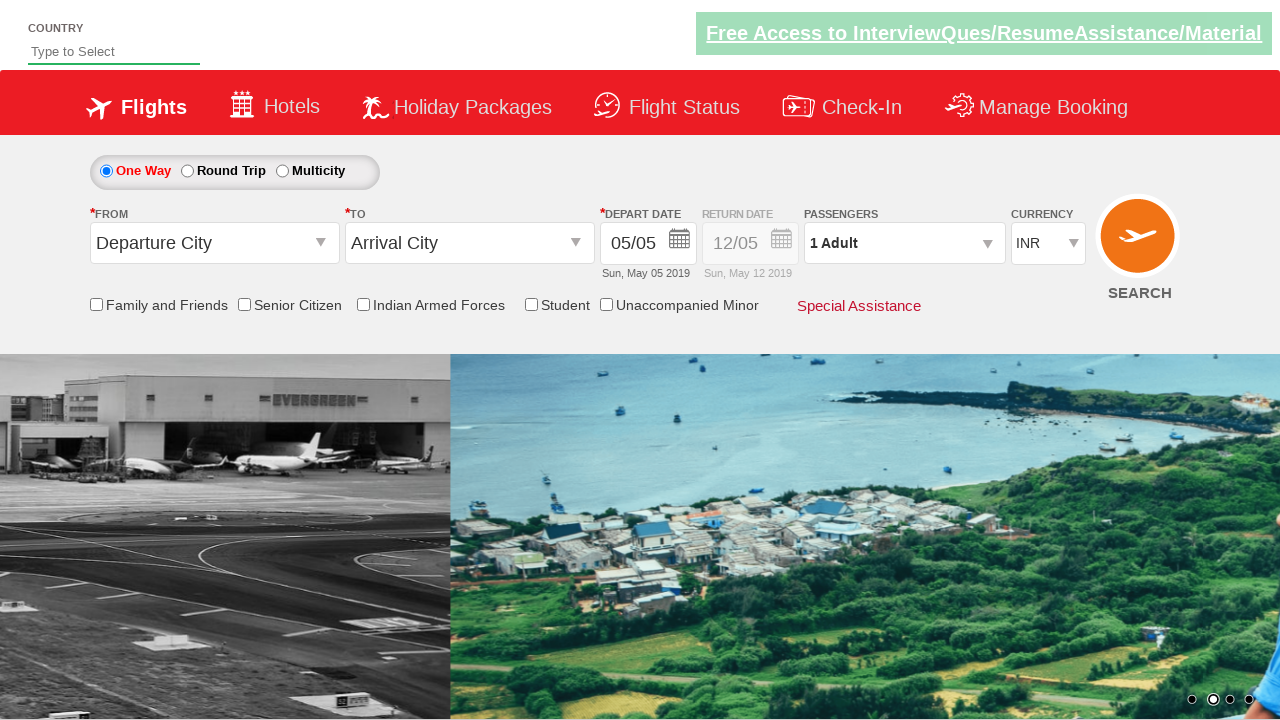

Selected currency dropdown option by index 3 on select#ctl00_mainContent_DropDownListCurrency
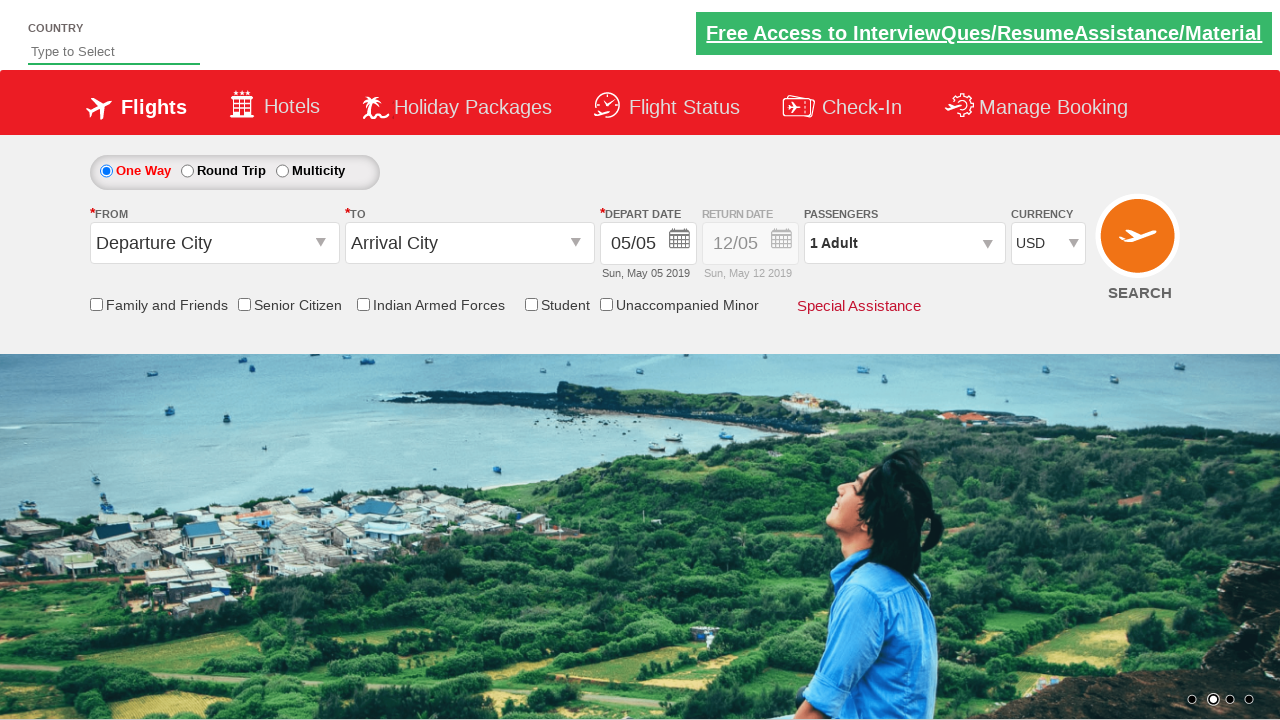

Selected AED from currency dropdown by label on select#ctl00_mainContent_DropDownListCurrency
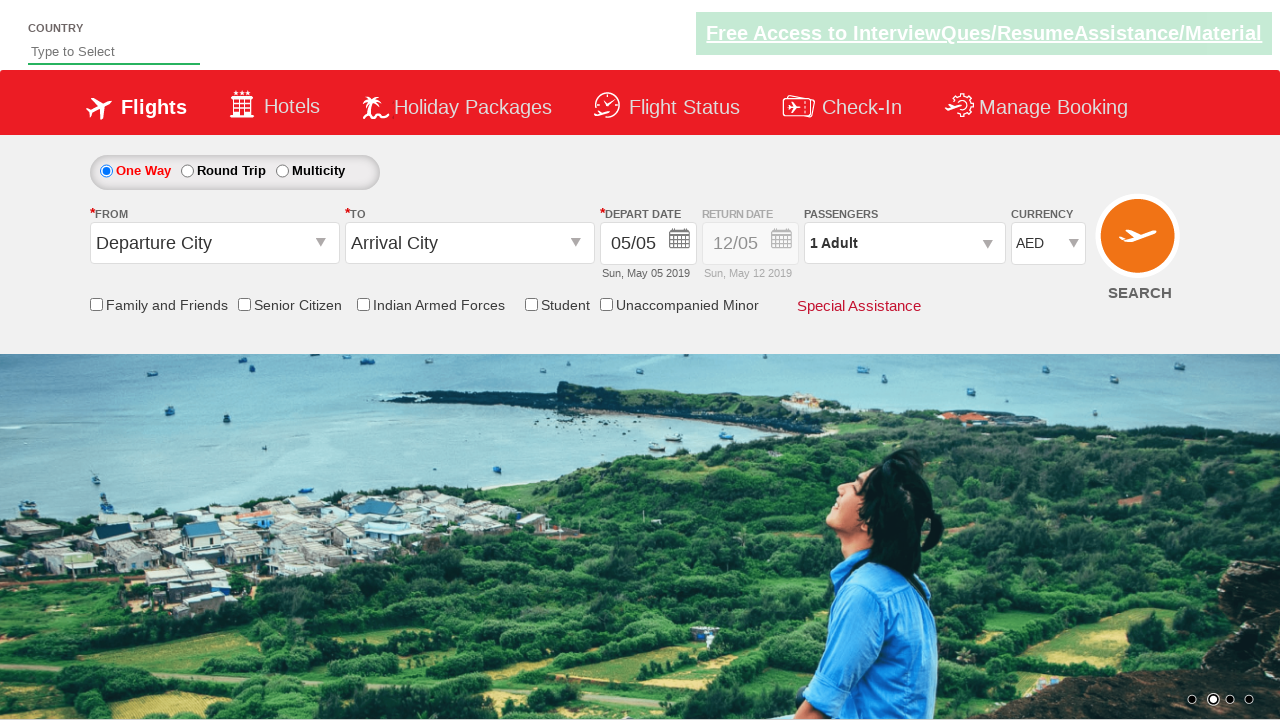

Selected INR from currency dropdown by value on select#ctl00_mainContent_DropDownListCurrency
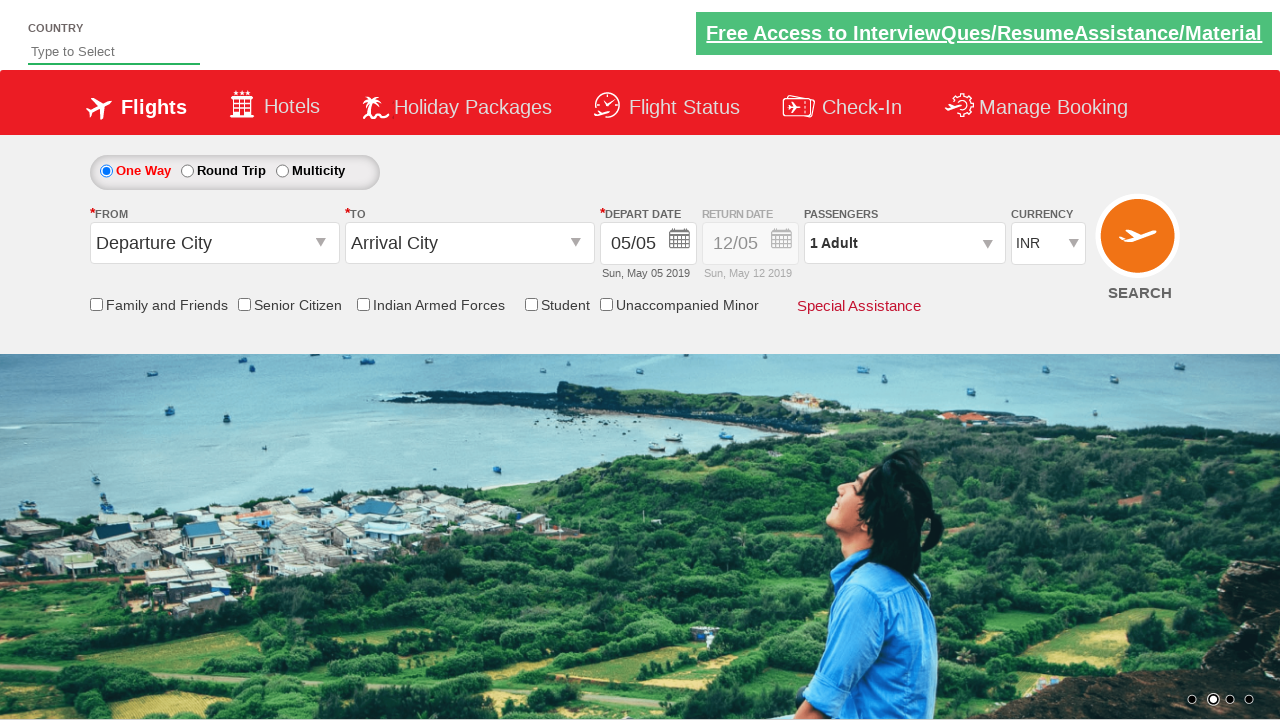

Retrieved style attribute of disabled element
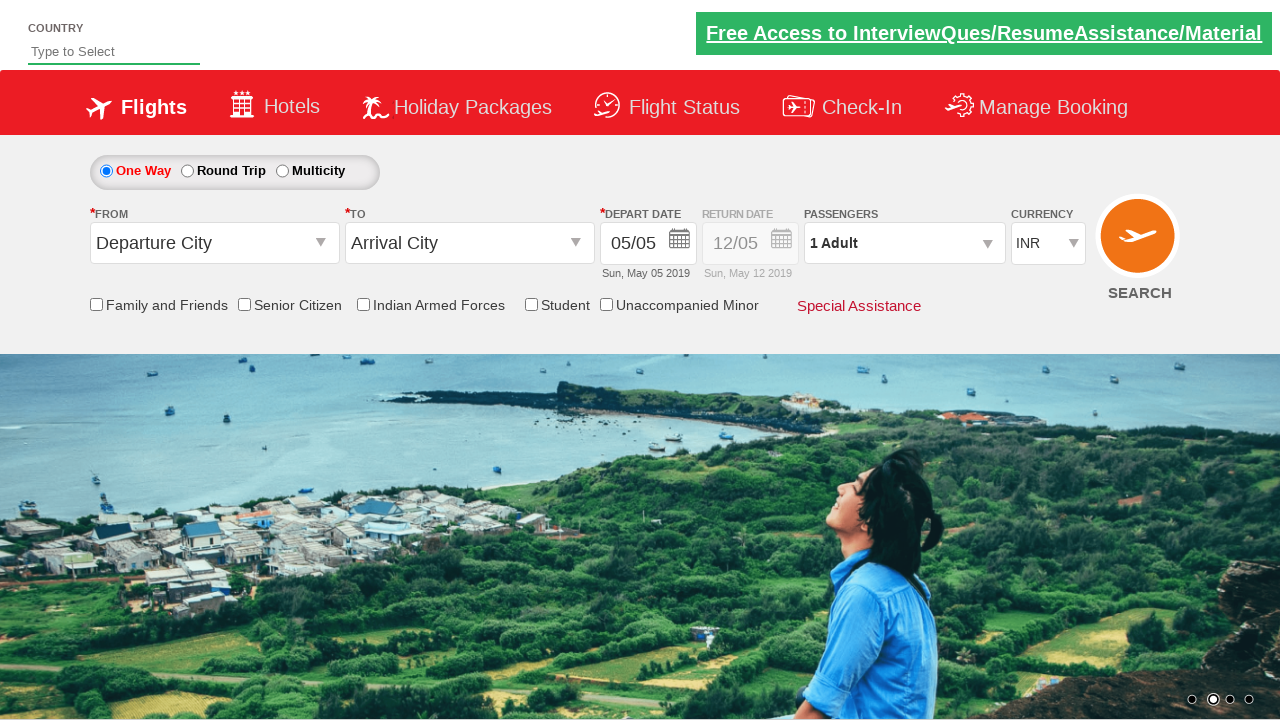

Verified element is disabled initially (opacity 0.5 found in style)
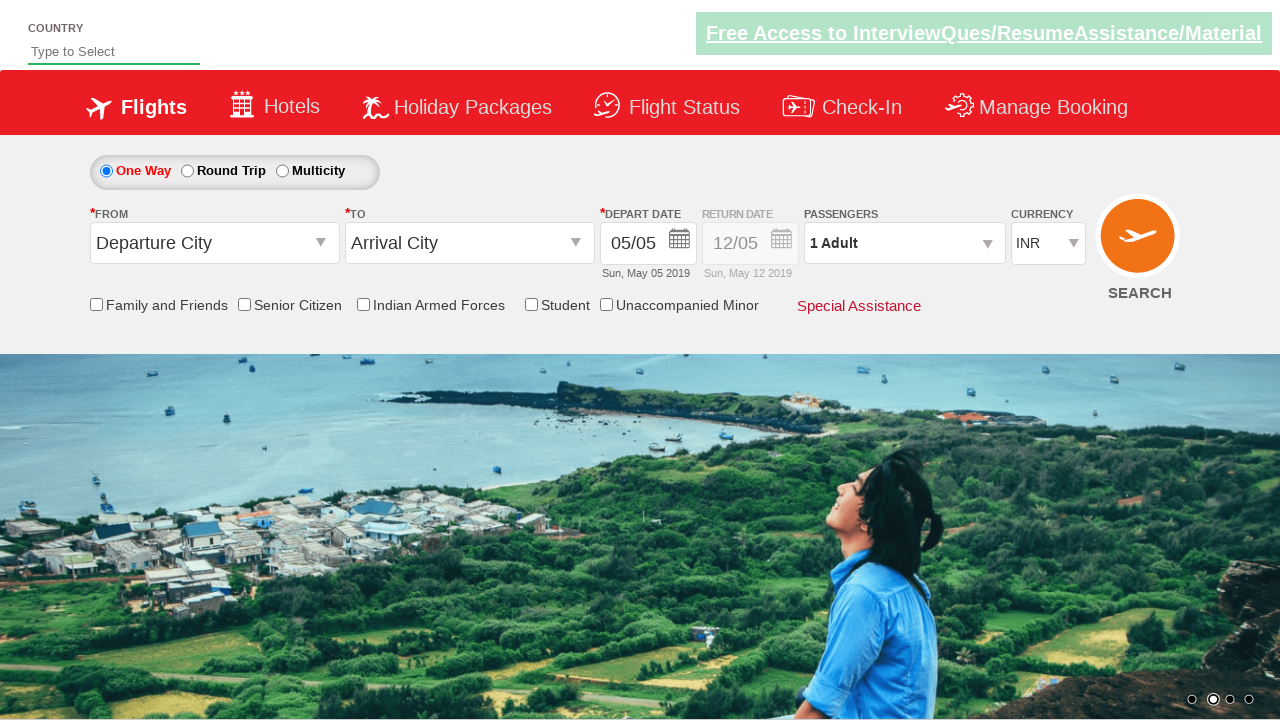

Clicked round trip radio button at (187, 171) on #ctl00_mainContent_rbtnl_Trip_1
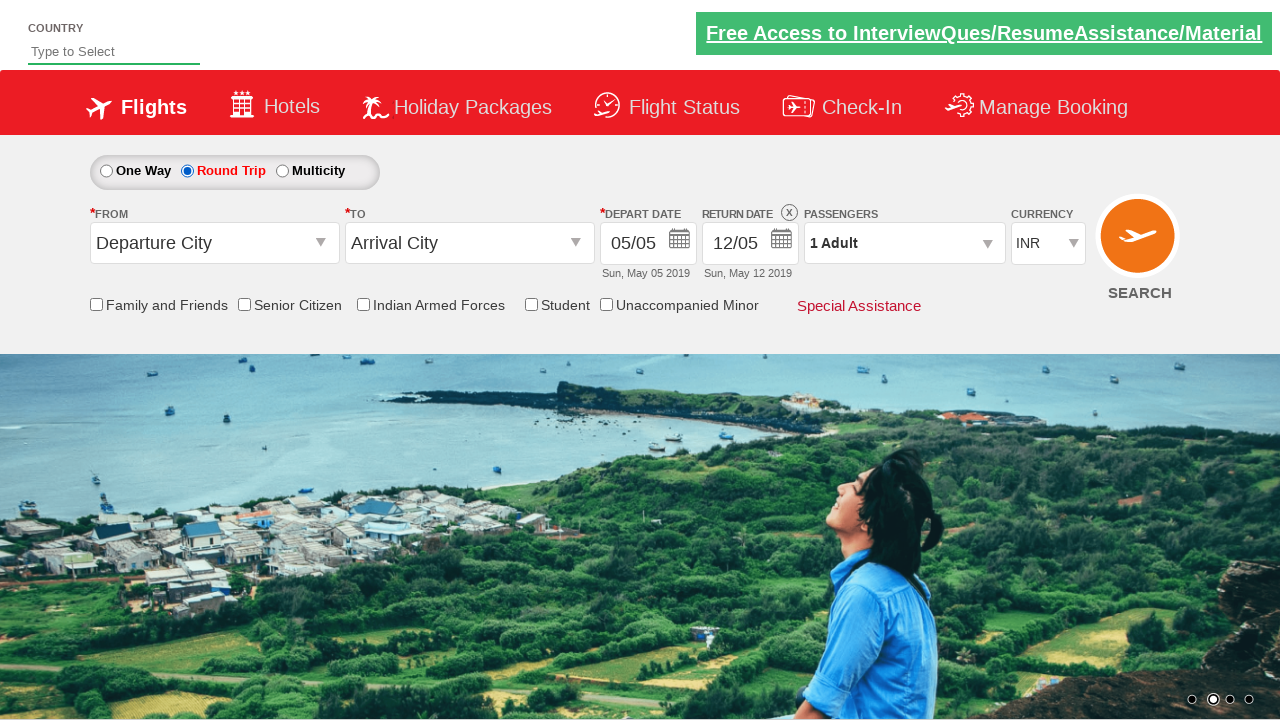

Retrieved style attribute after selecting round trip
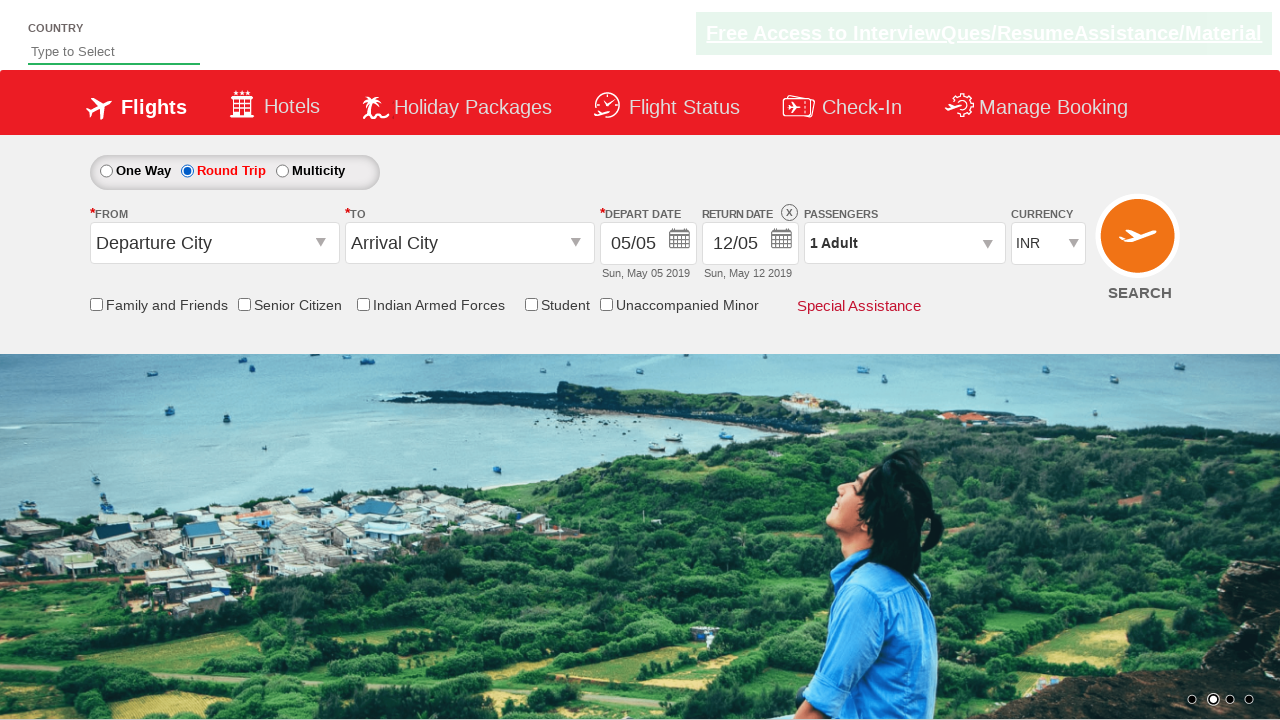

Verified element is enabled after selecting round trip (opacity 1 found in style)
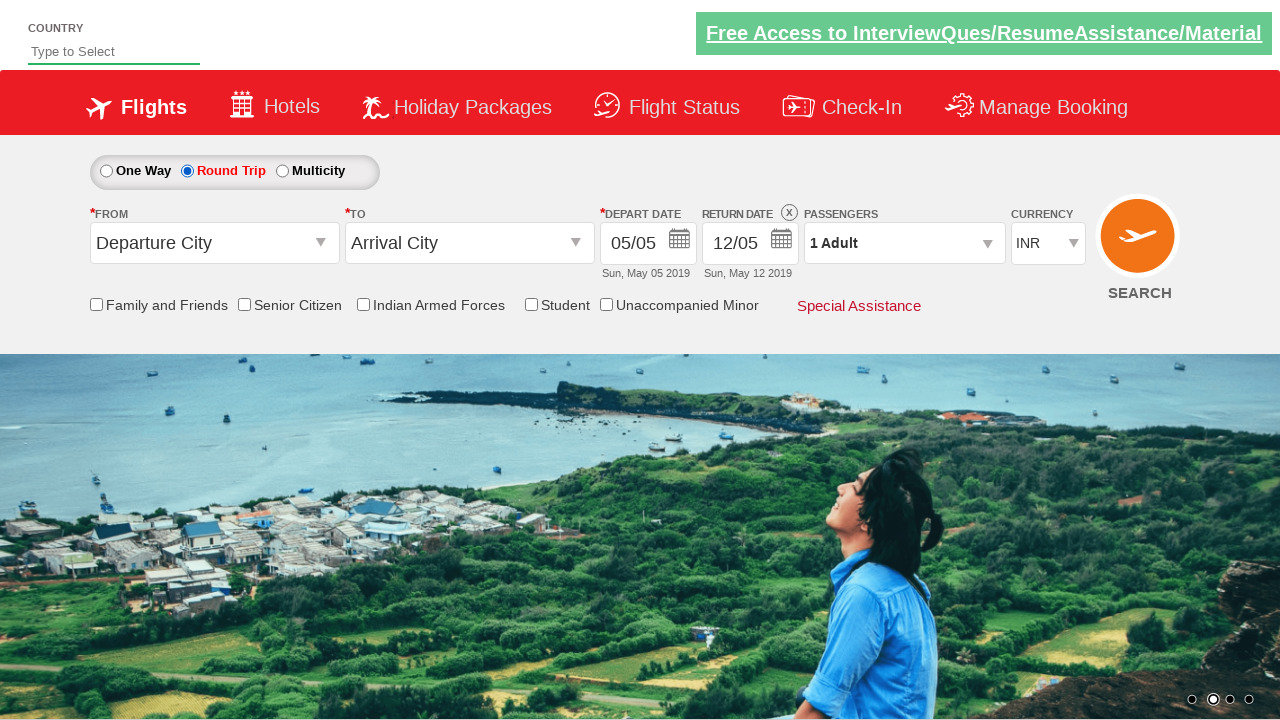

Clicked passenger info section to open selection at (904, 243) on #divpaxinfo
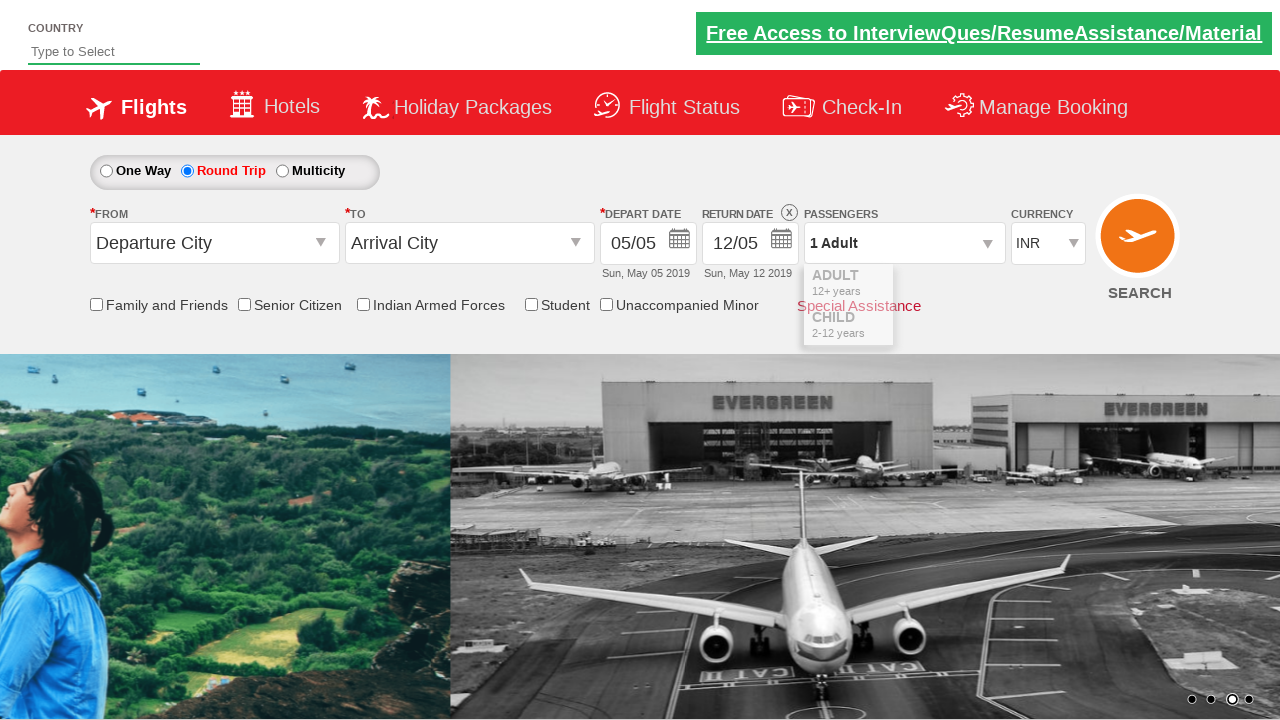

Waited 2 seconds for passenger selection UI to load
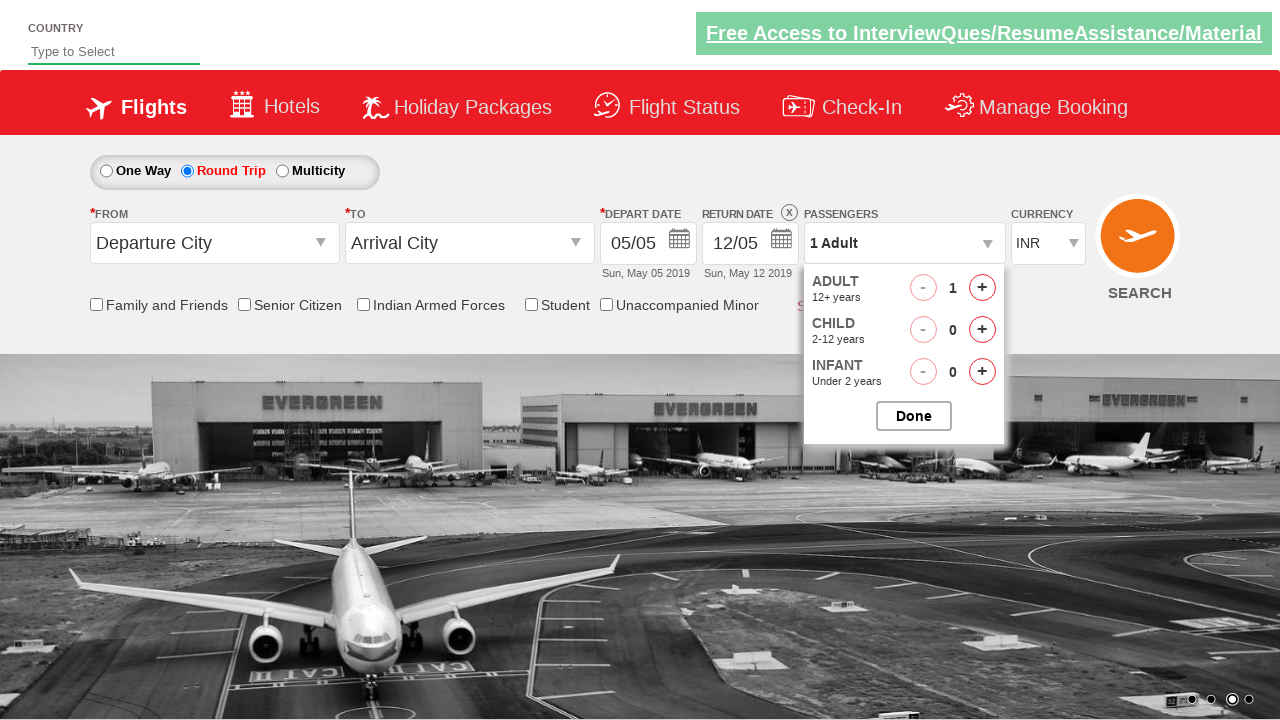

Incremented adult passenger count (click 1 of 4) at (982, 288) on #hrefIncAdt
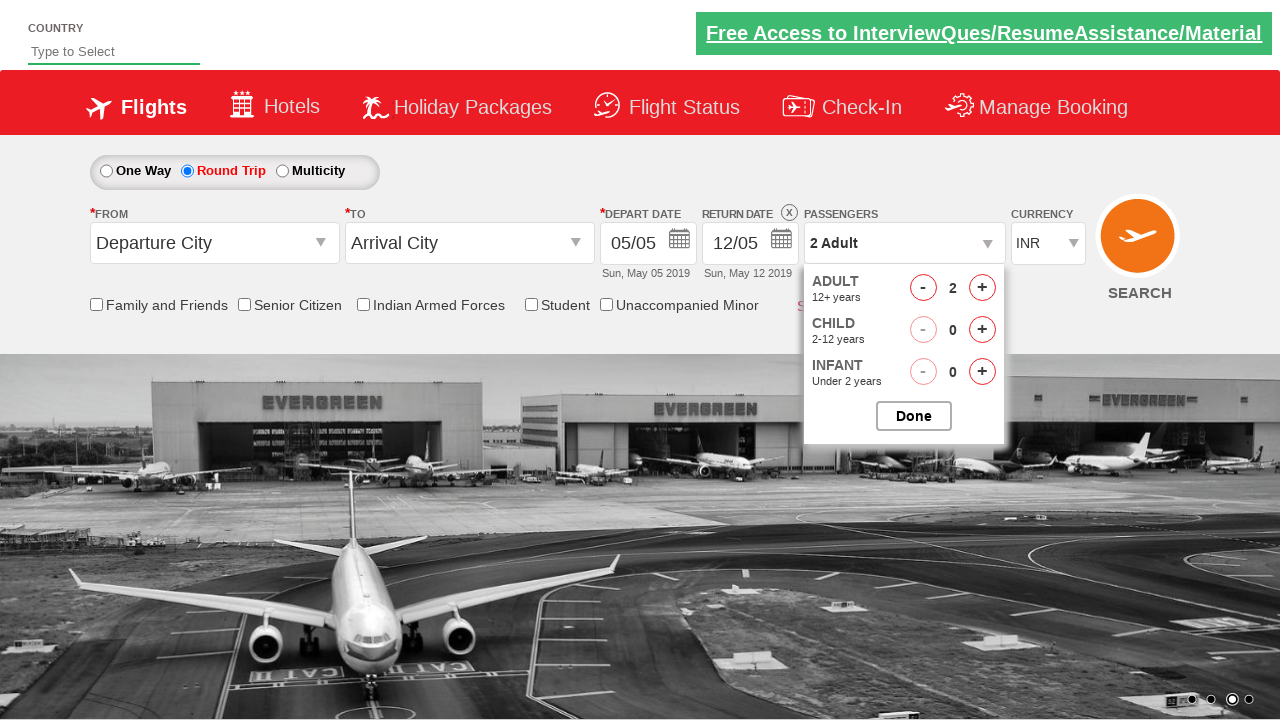

Incremented adult passenger count (click 2 of 4) at (982, 288) on #hrefIncAdt
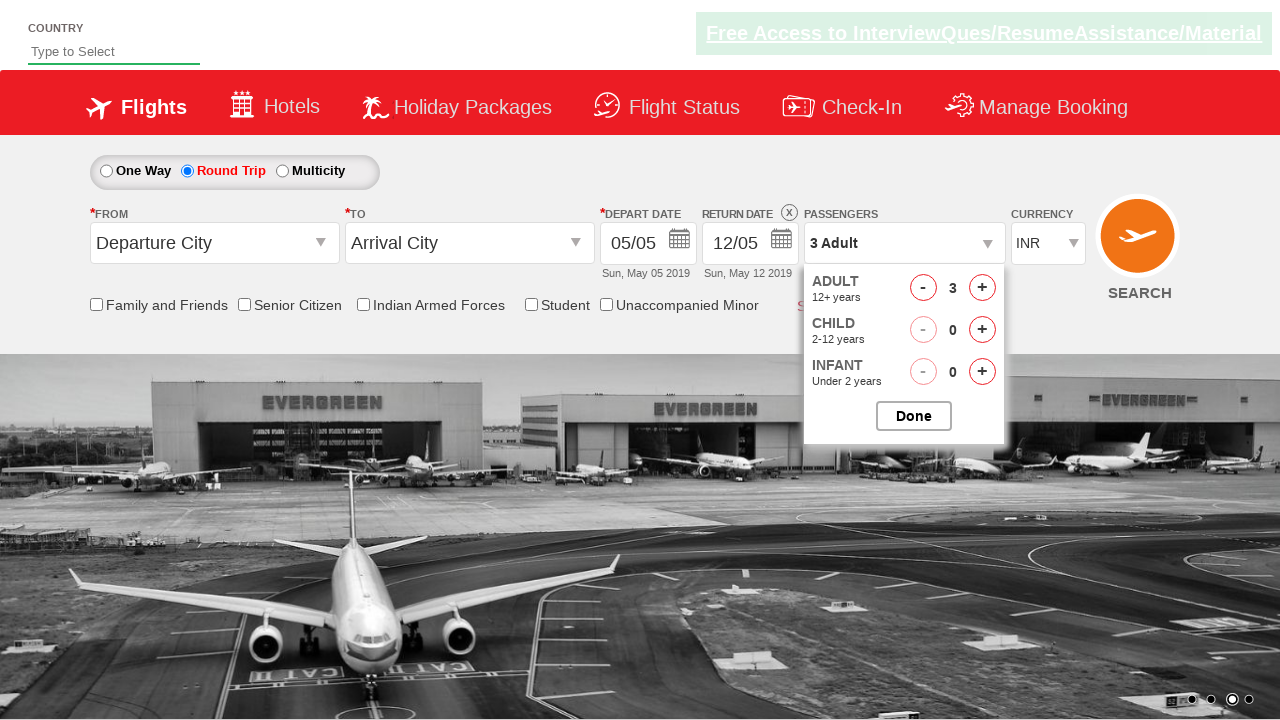

Incremented adult passenger count (click 3 of 4) at (982, 288) on #hrefIncAdt
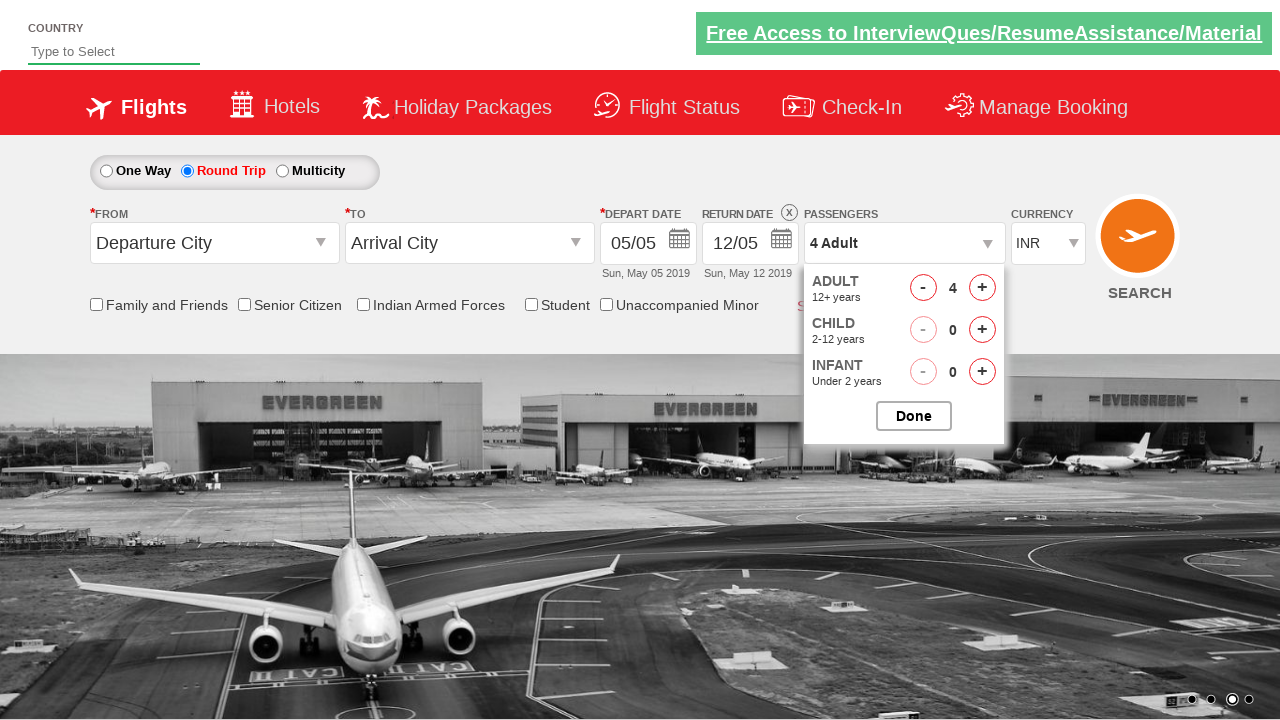

Incremented adult passenger count (click 4 of 4) at (982, 288) on #hrefIncAdt
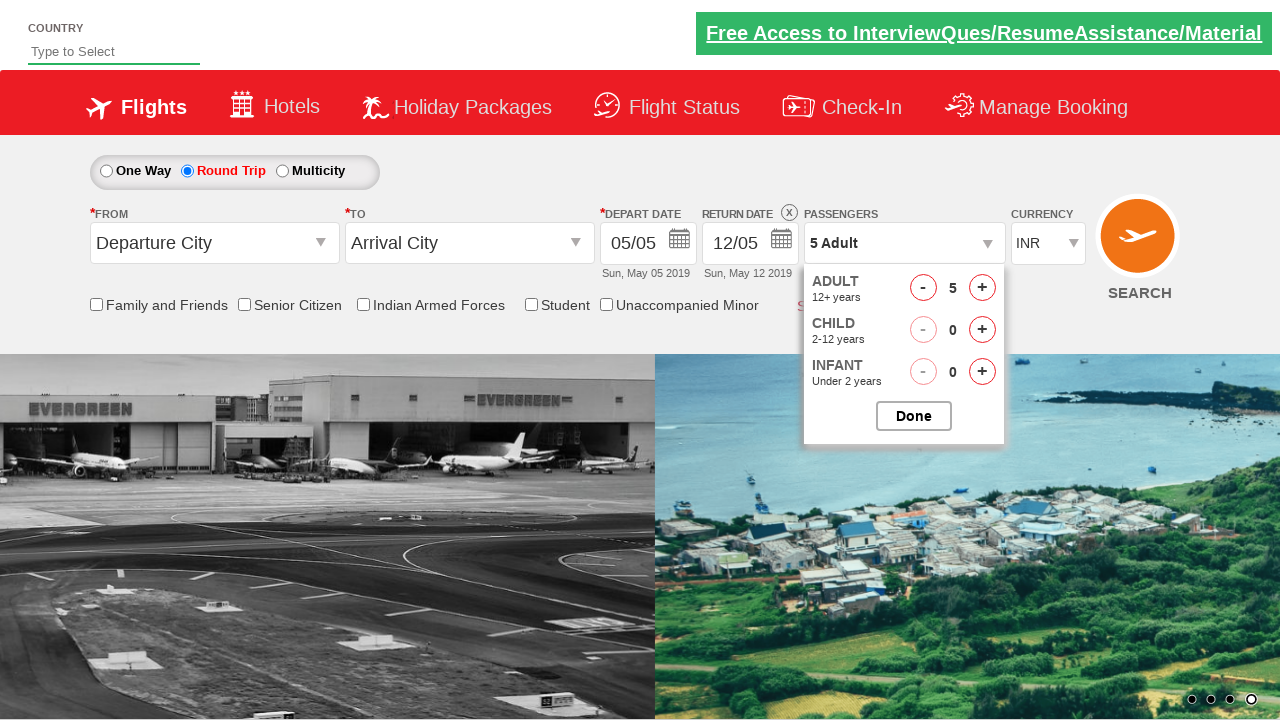

Closed passenger selection panel at (914, 416) on #btnclosepaxoption
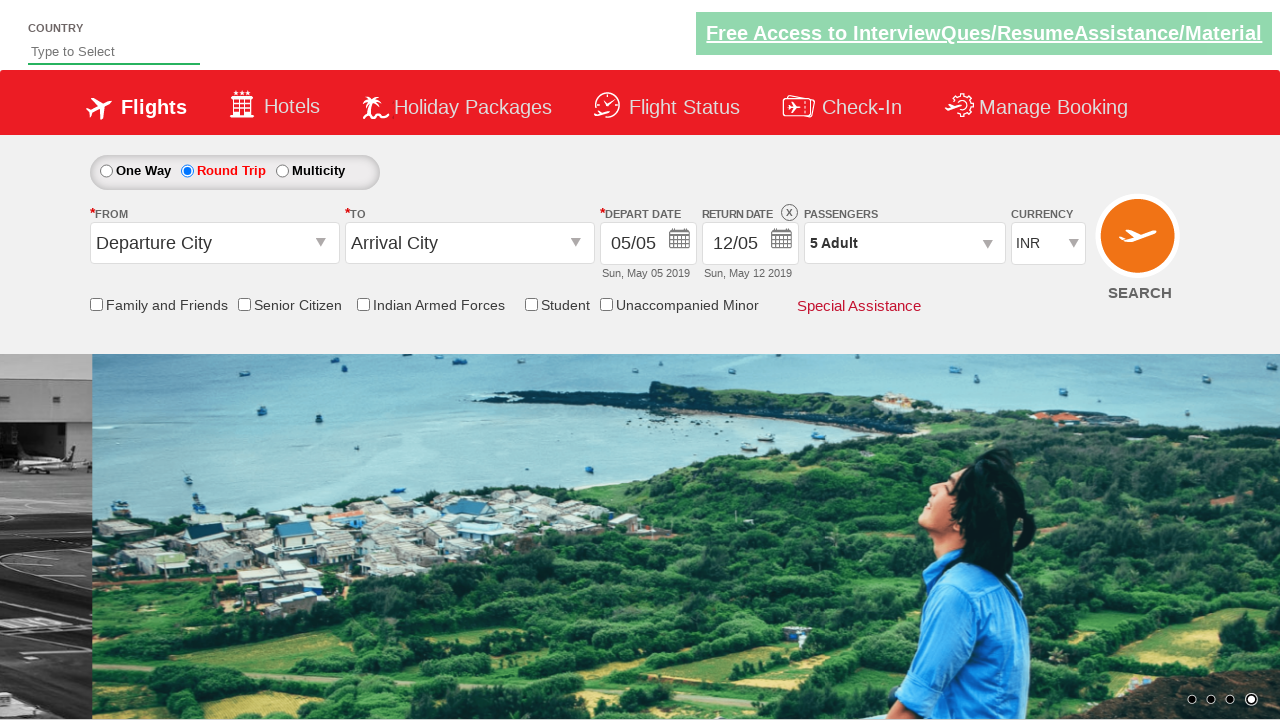

Clicked origin station dropdown at (214, 243) on #ctl00_mainContent_ddl_originStation1_CTXT
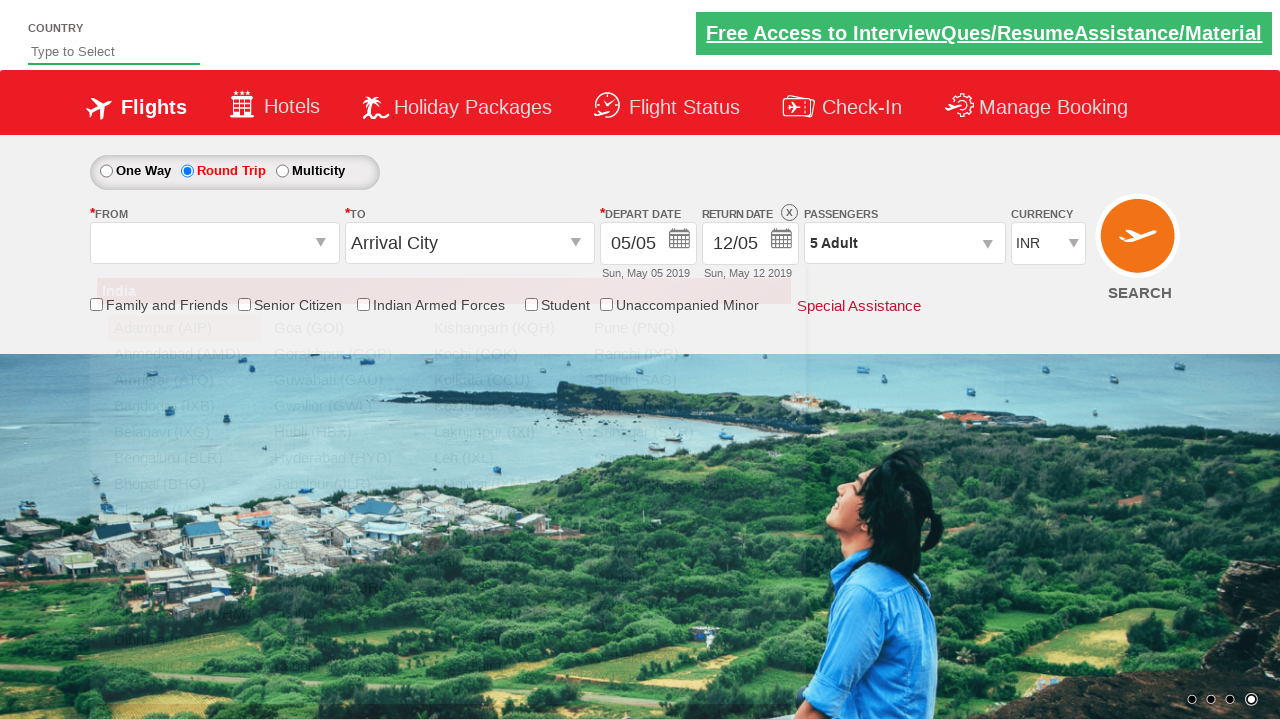

Selected STV as origin station at (664, 458) on xpath=//a[@value='STV']
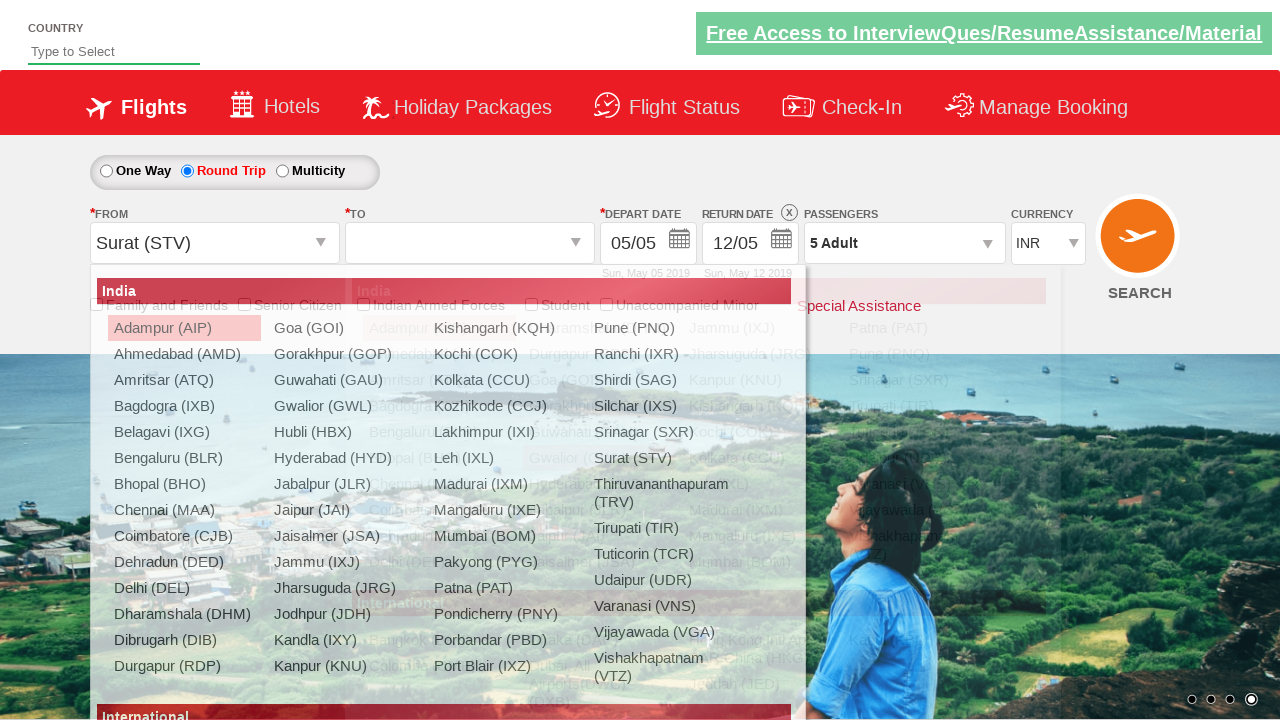

Waited 2 seconds for destination dropdown to load
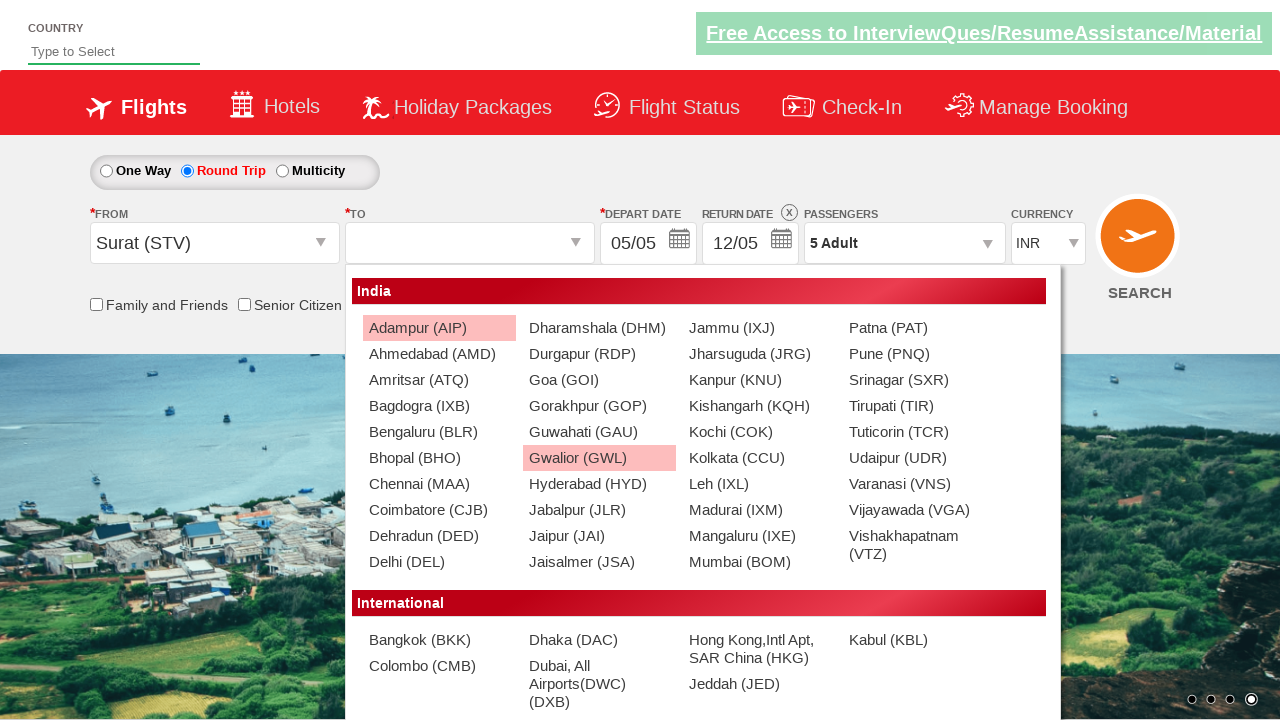

Selected DEL as destination station at (439, 562) on xpath=//div[@id='glsctl00_mainContent_ddl_destinationStation1_CTNR']//a[@value='
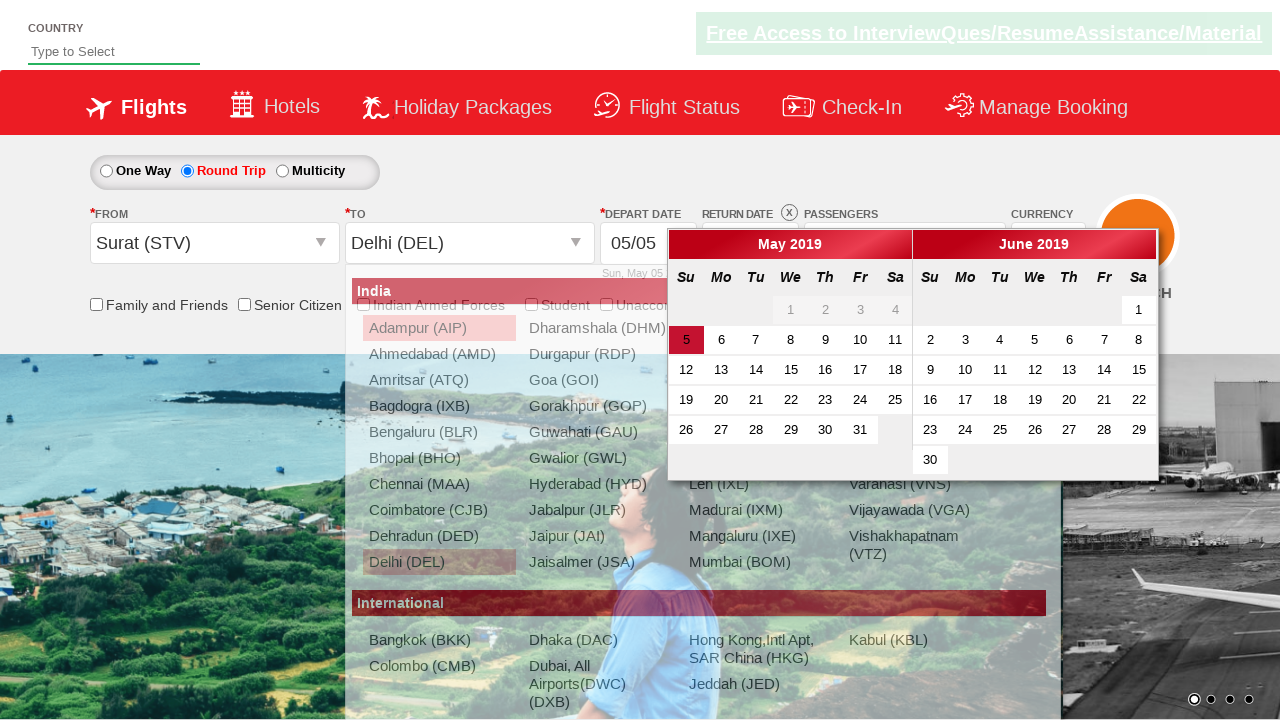

Selected date from calendar picker at (686, 340) on xpath=//td[@class=' ui-datepicker-week-end  ui-datepicker-current-day']
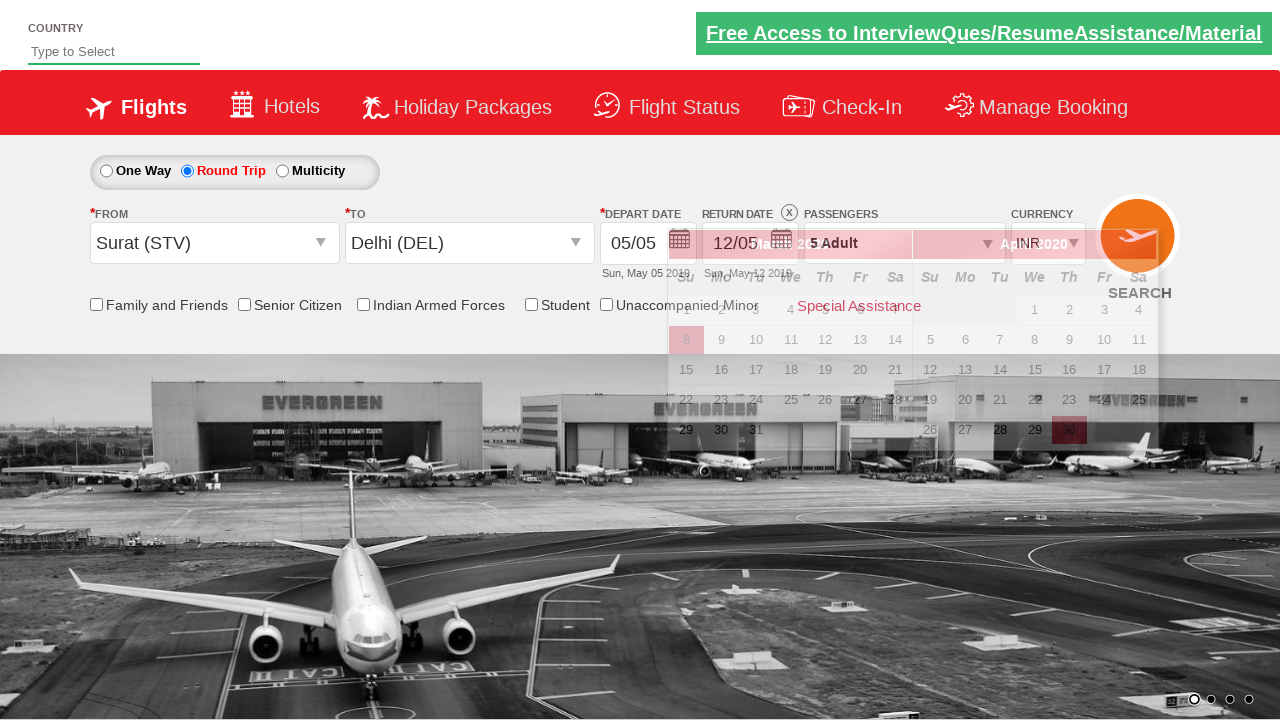

Filled auto-suggest field with 'ind' on #autosuggest
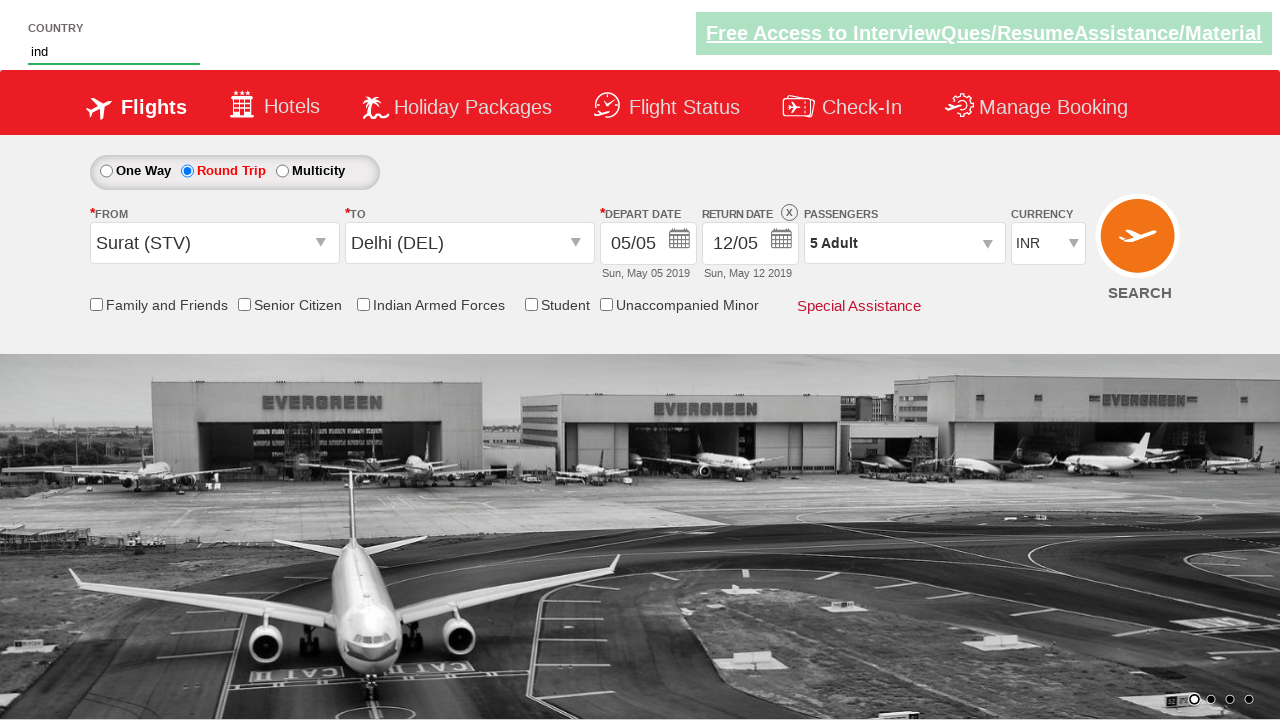

Waited 3 seconds for auto-suggest options to appear
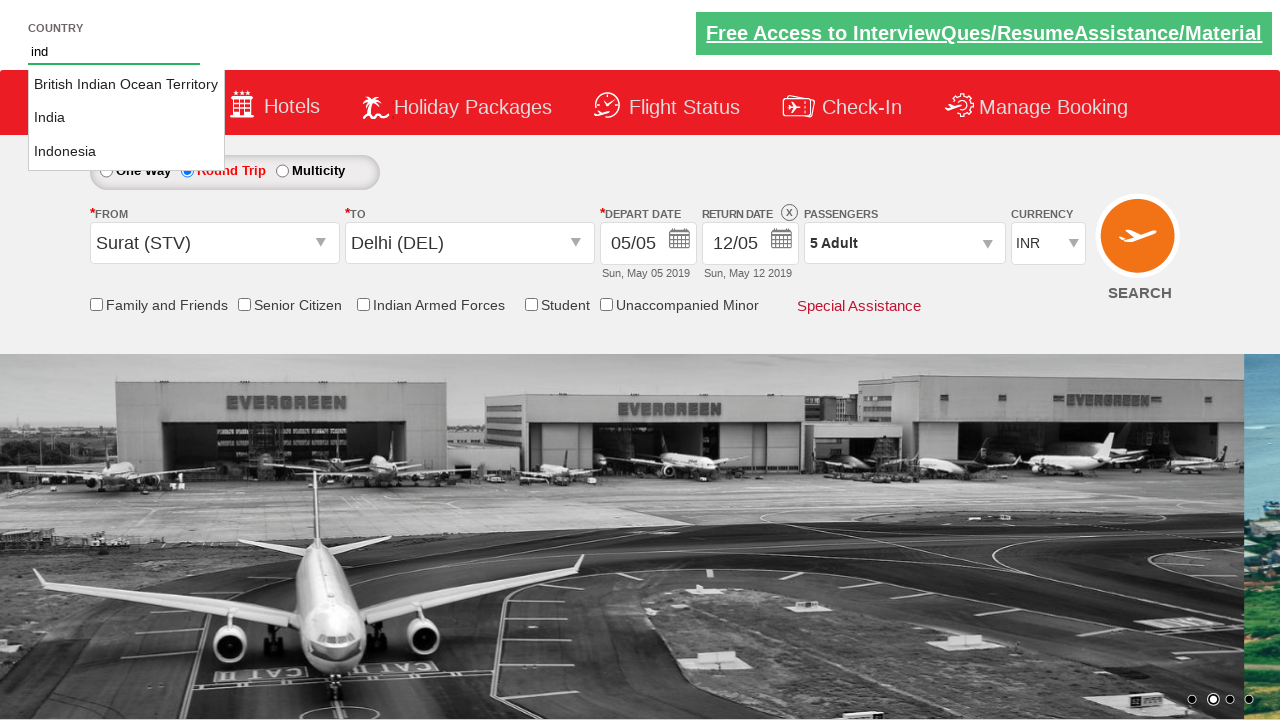

Located 3 auto-suggest options
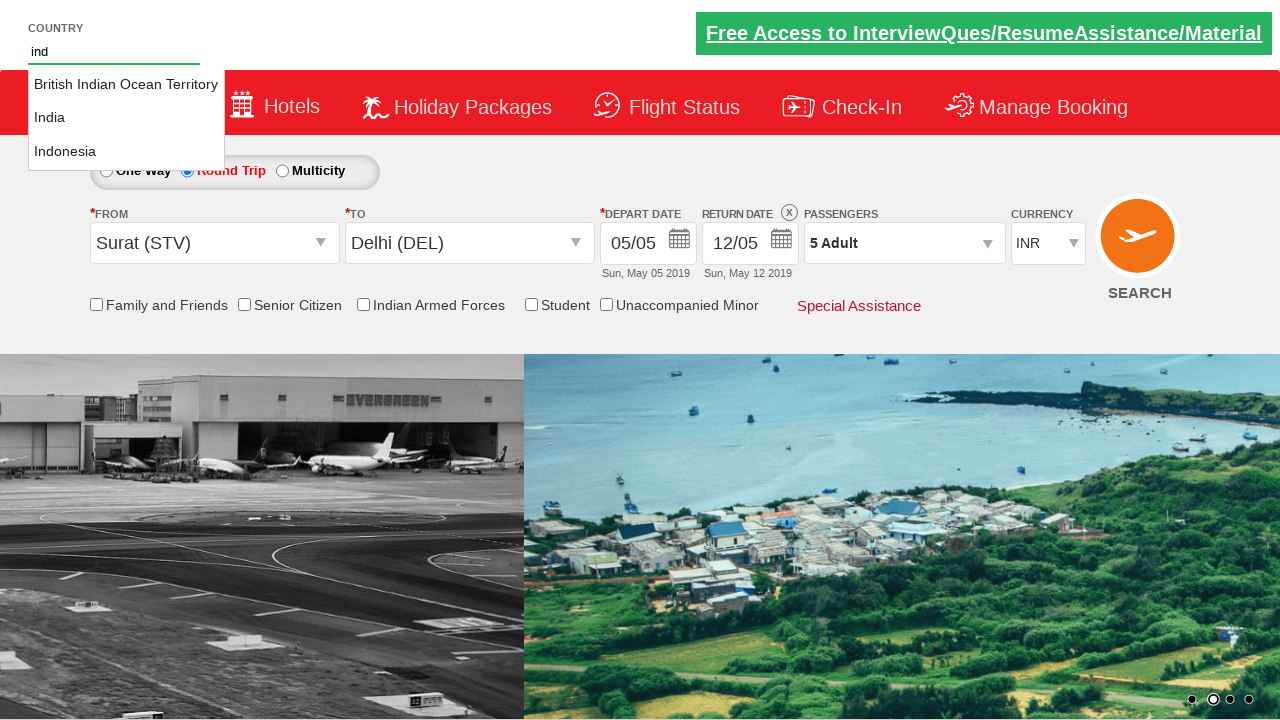

Selected 'India' from auto-suggest option at position 1 at (126, 118) on xpath=//li[@class='ui-menu-item']/a >> nth=1
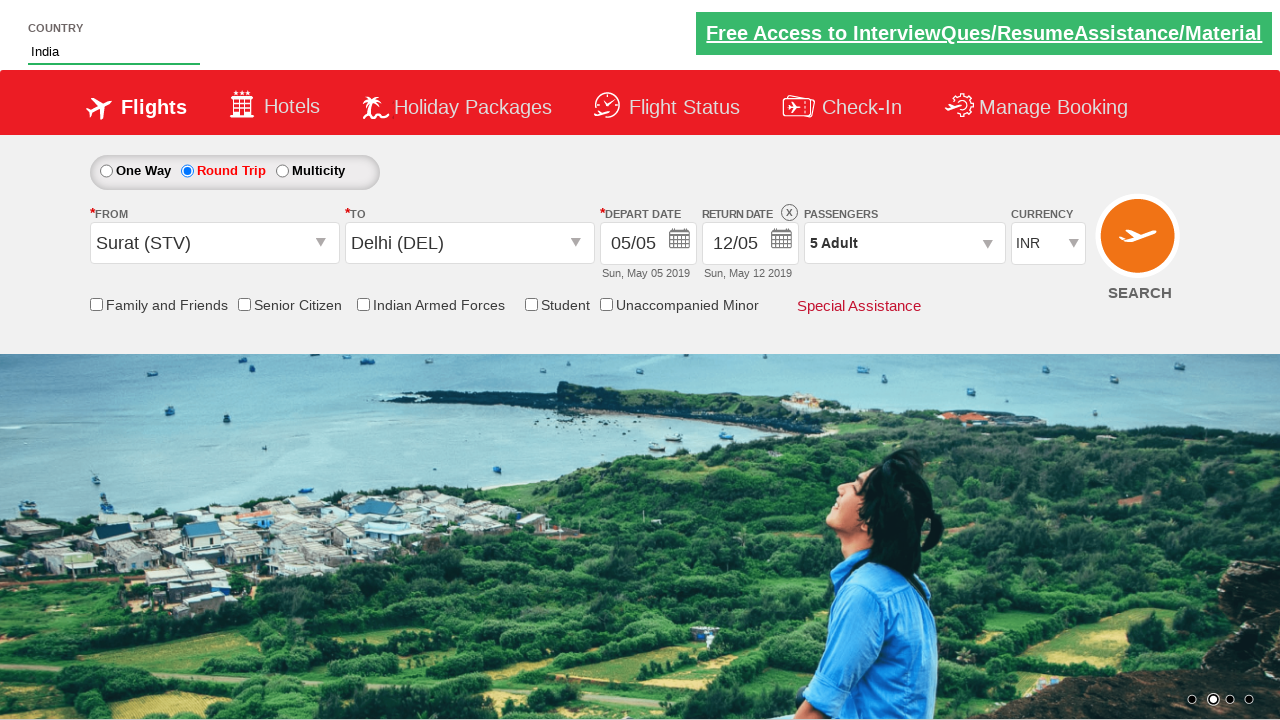

Verified student discount checkbox is not selected initially
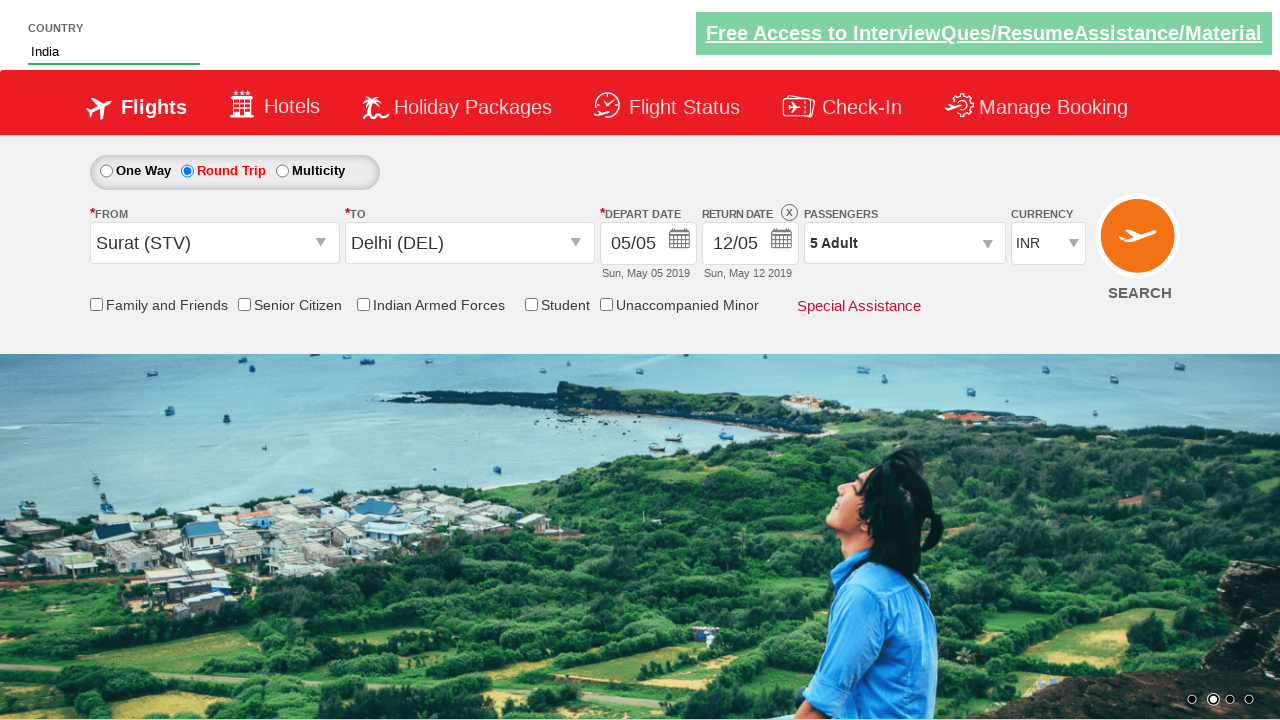

Assertion passed: student discount checkbox is unchecked initially
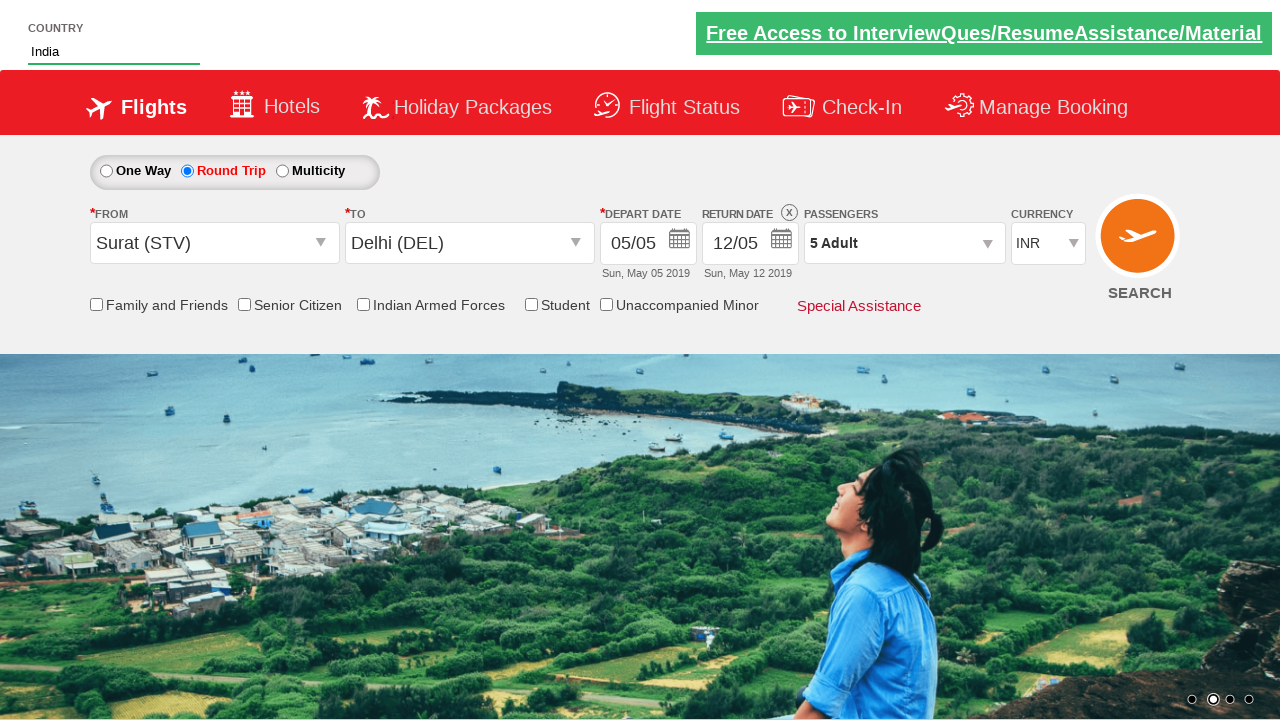

Clicked student discount checkbox to enable it at (531, 304) on input[id*='StudentDiscount']
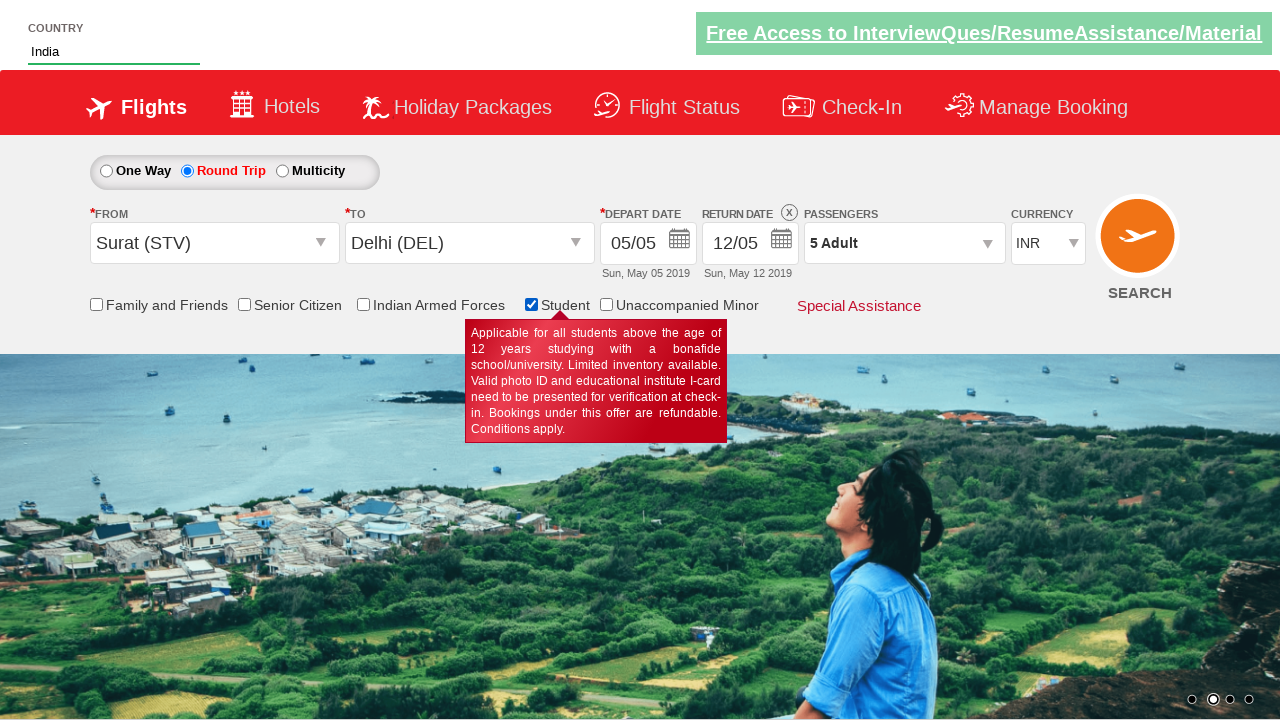

Assertion passed: student discount checkbox is now checked
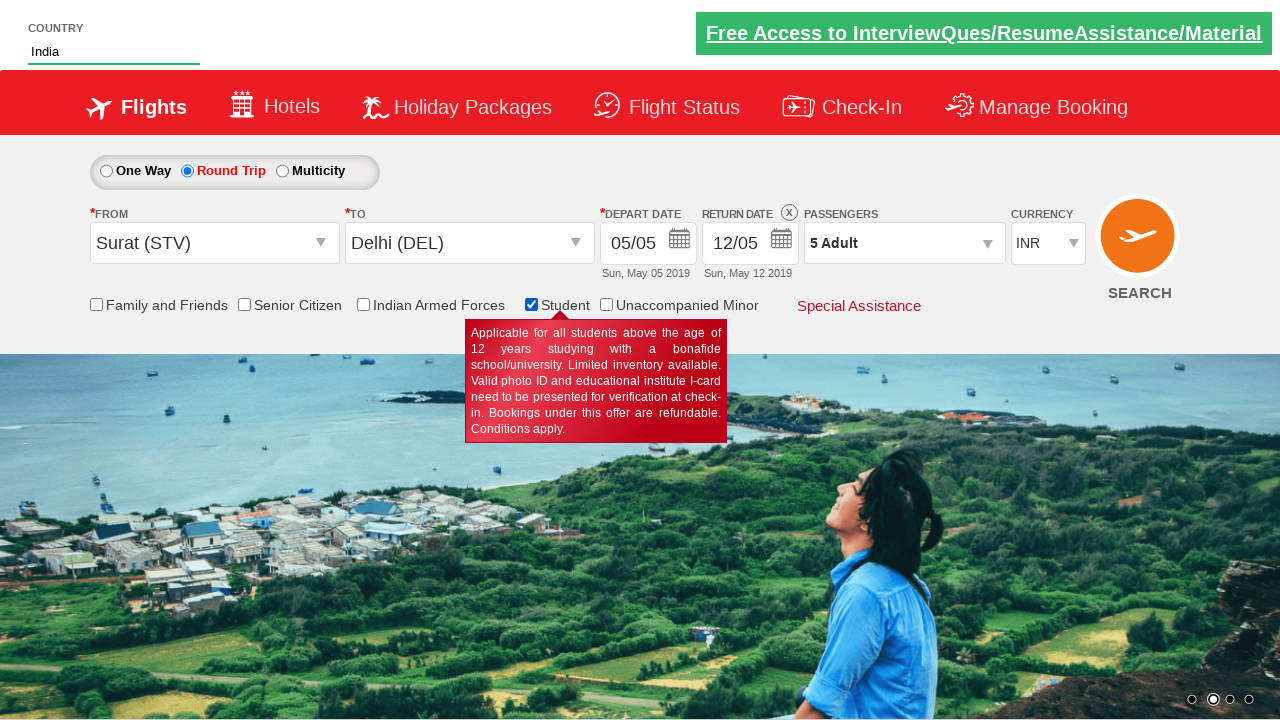

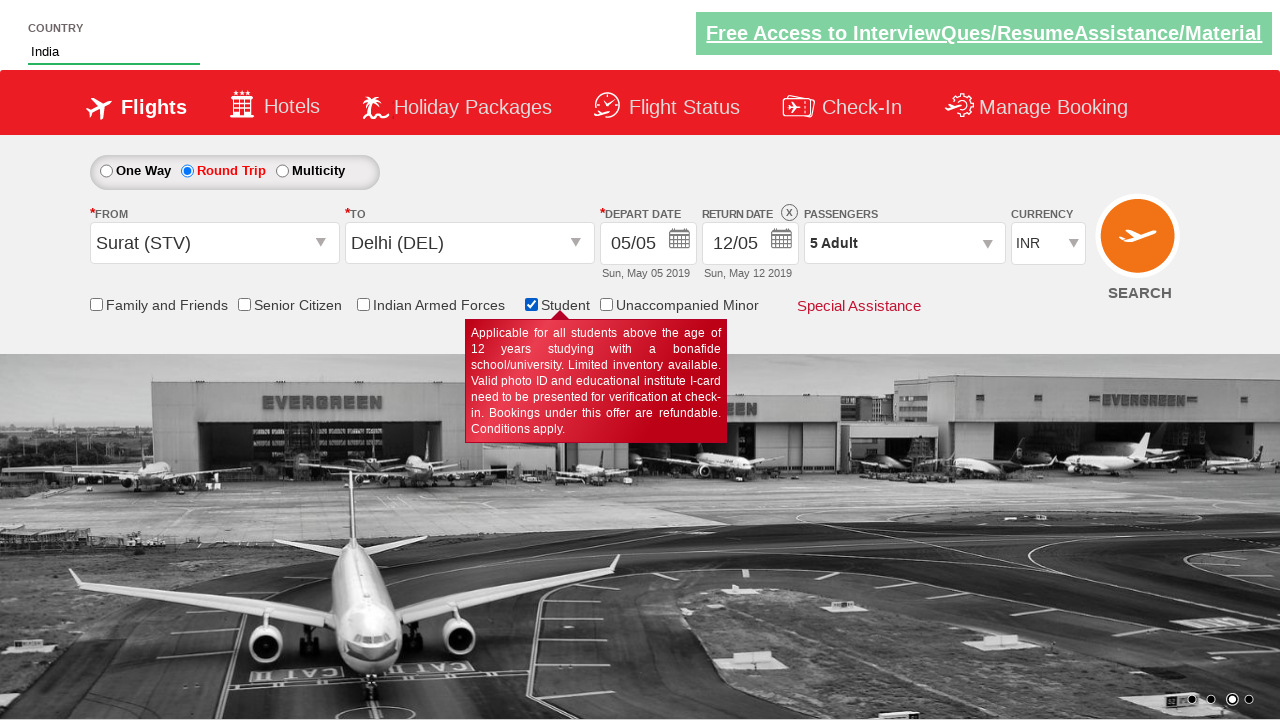